Tests adding and then removing an element on the HerokuApp add/remove elements page

Starting URL: https://the-internet.herokuapp.com/

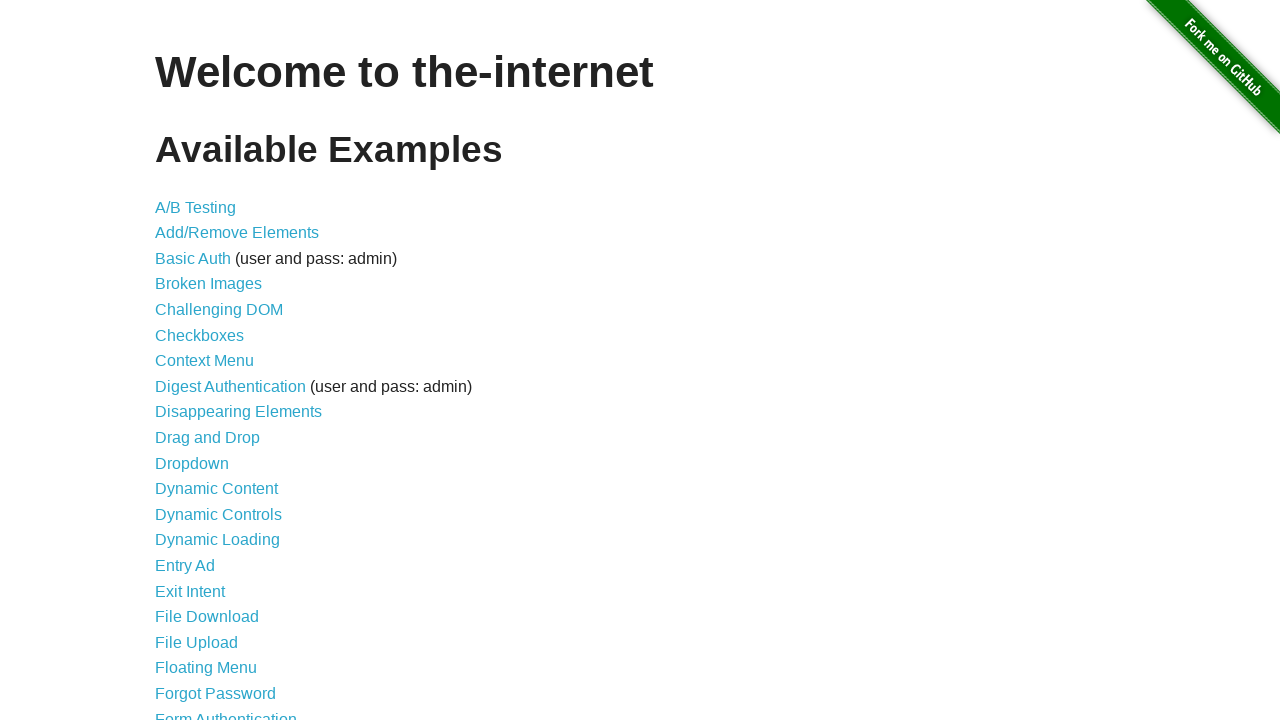

Clicked on add/remove elements link at (237, 233) on a[href='/add_remove_elements/']
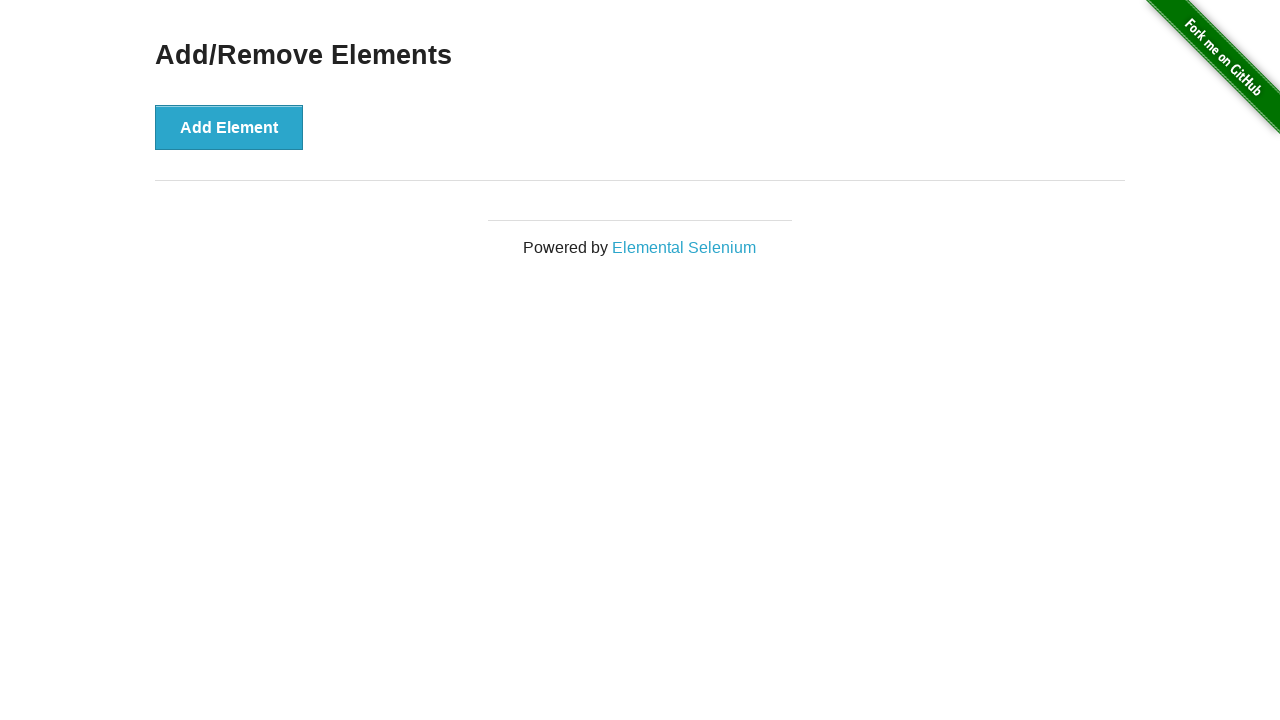

Clicked Add Element button at (229, 127) on button[onclick='addElement()']
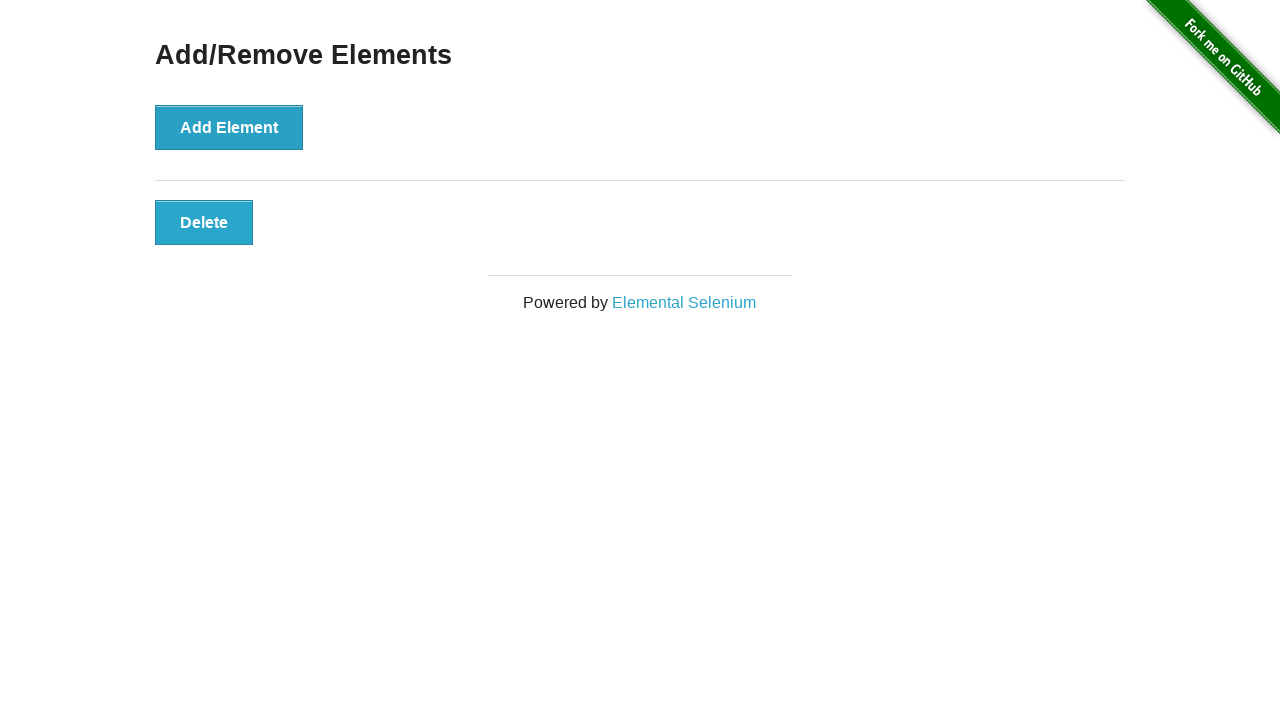

Element appeared on page
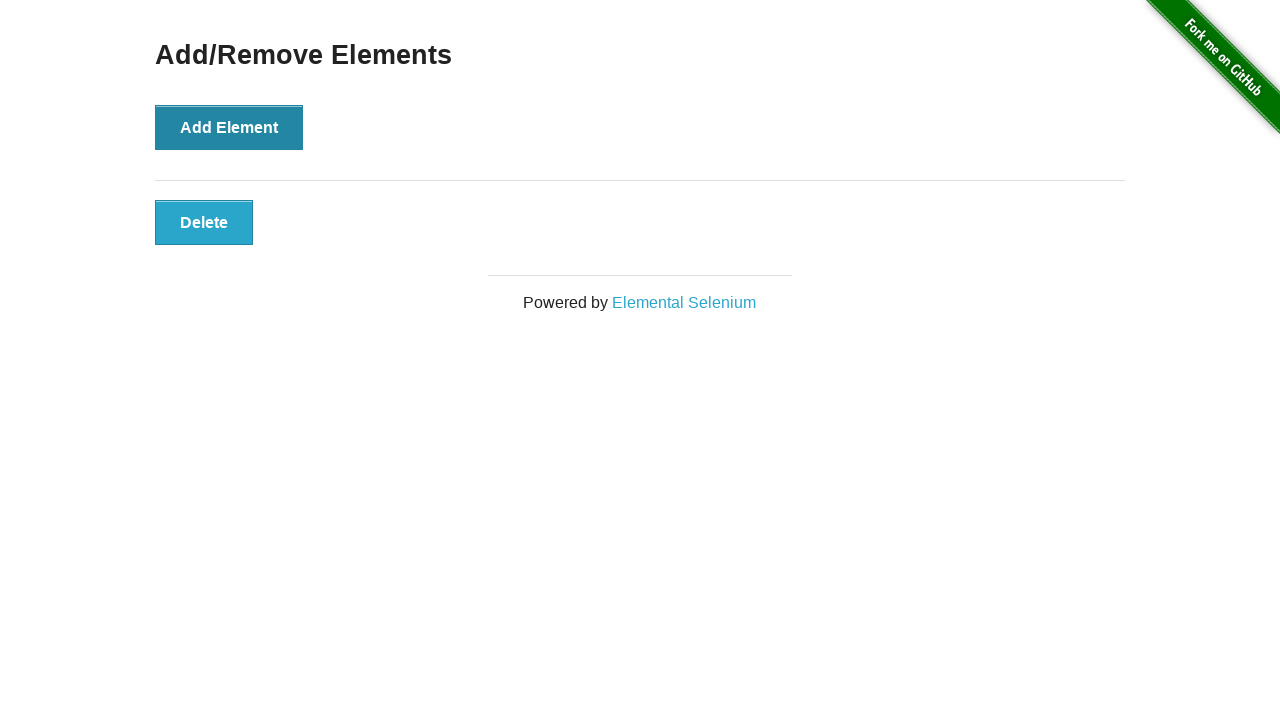

Clicked the added element to remove it at (204, 222) on button.added-manually
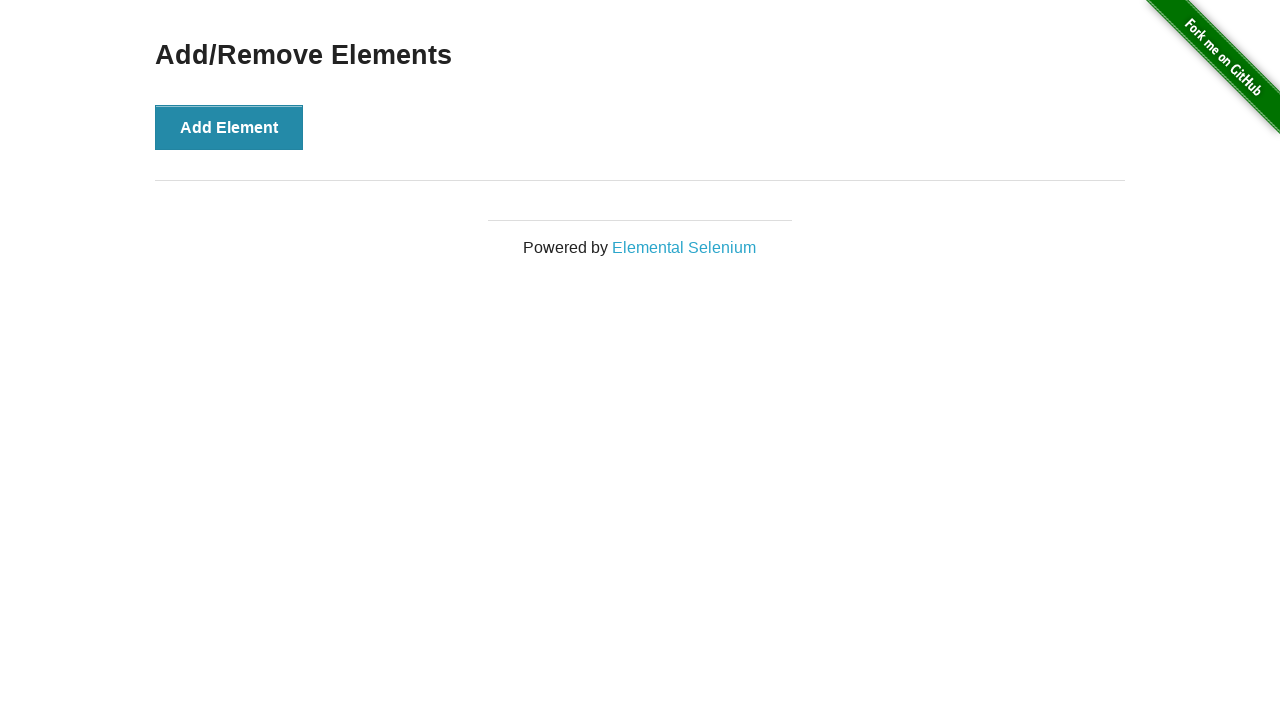

Waited 500ms for element removal to complete
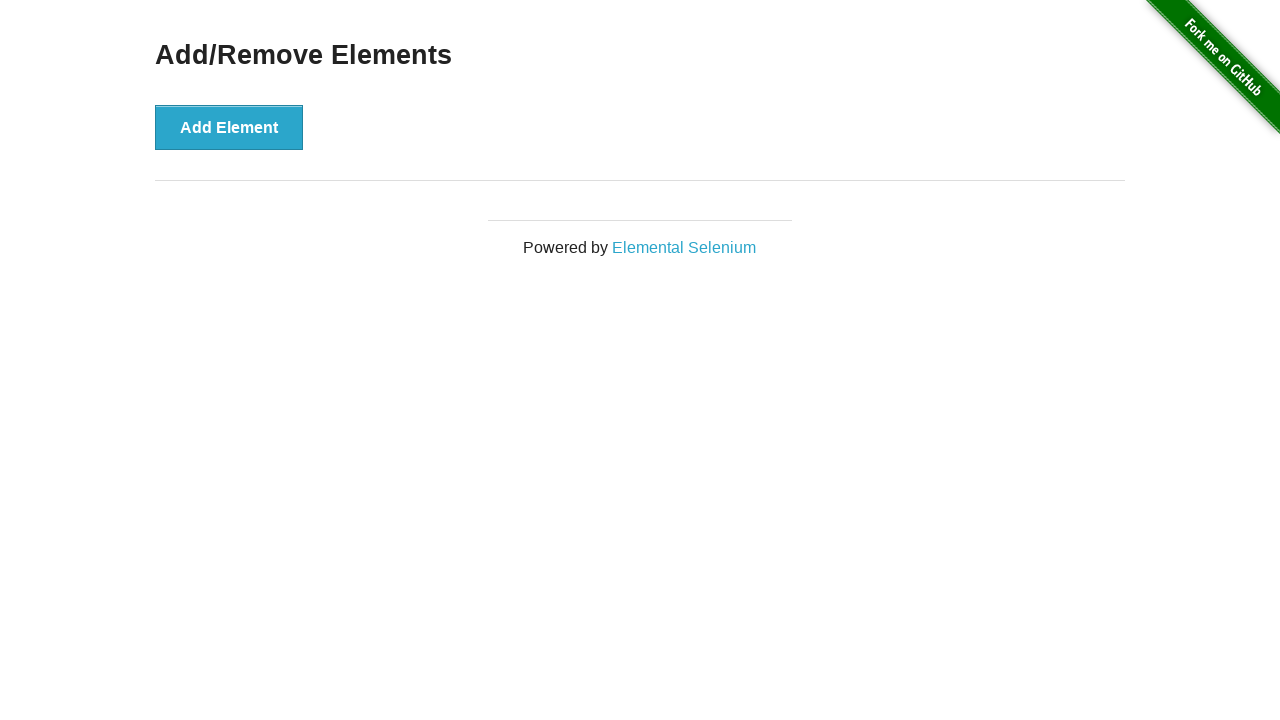

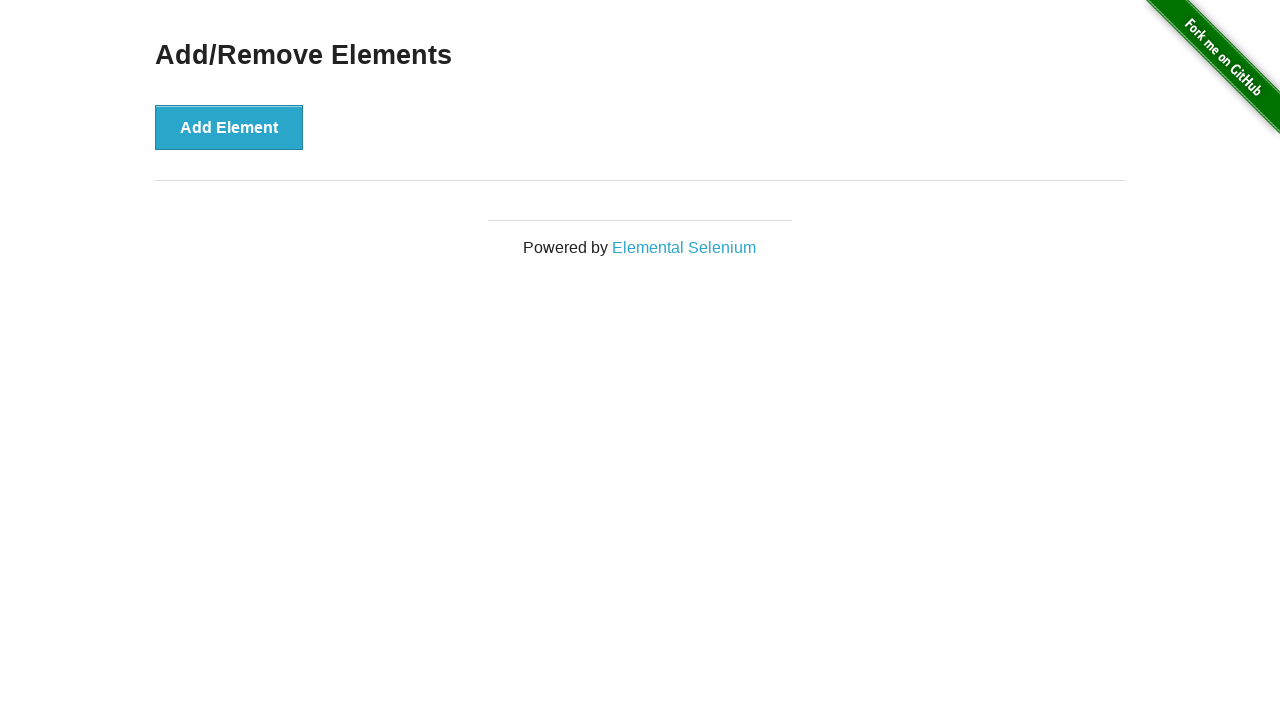